Tests the "Long page" link under Chapter 4 by clicking it and verifying the page loads with correct header.

Starting URL: https://bonigarcia.dev/selenium-webdriver-java/

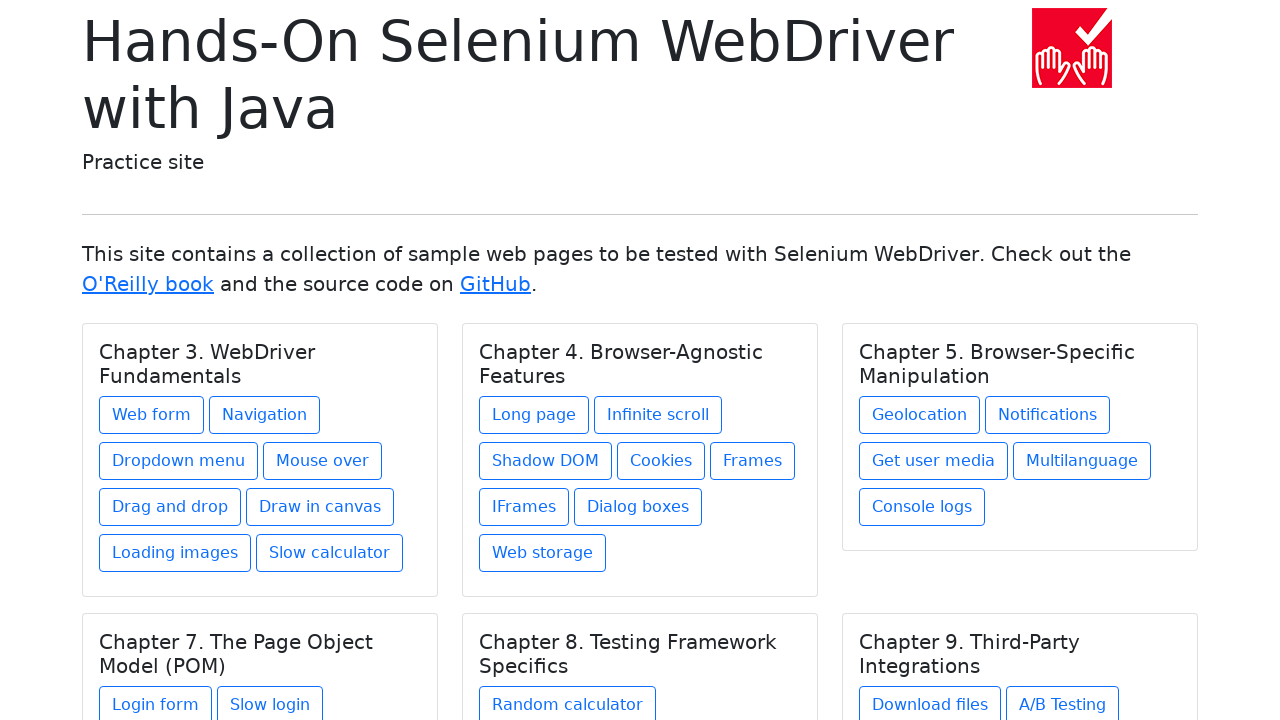

Clicked 'Long page' link under Chapter 4 at (534, 415) on xpath=//div[@class='card-body']/h5[contains(@class, 'card-title') and text() = '
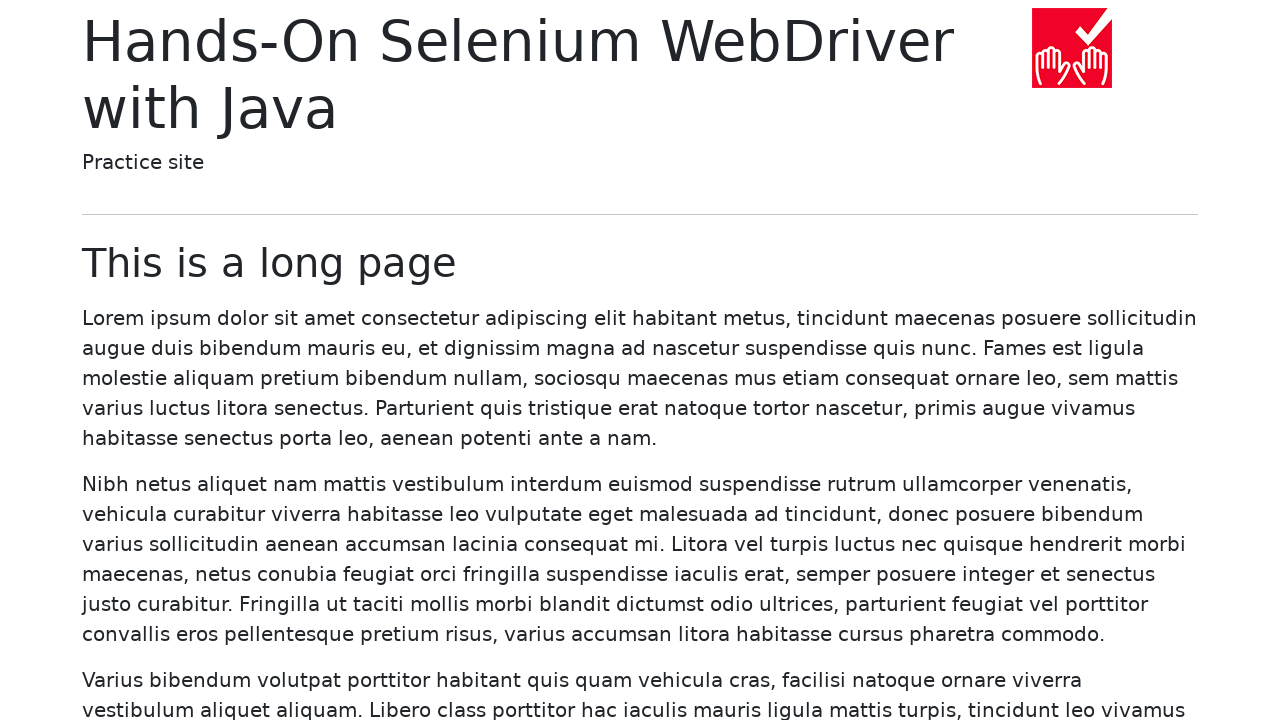

Verified page header loaded with correct h1 element
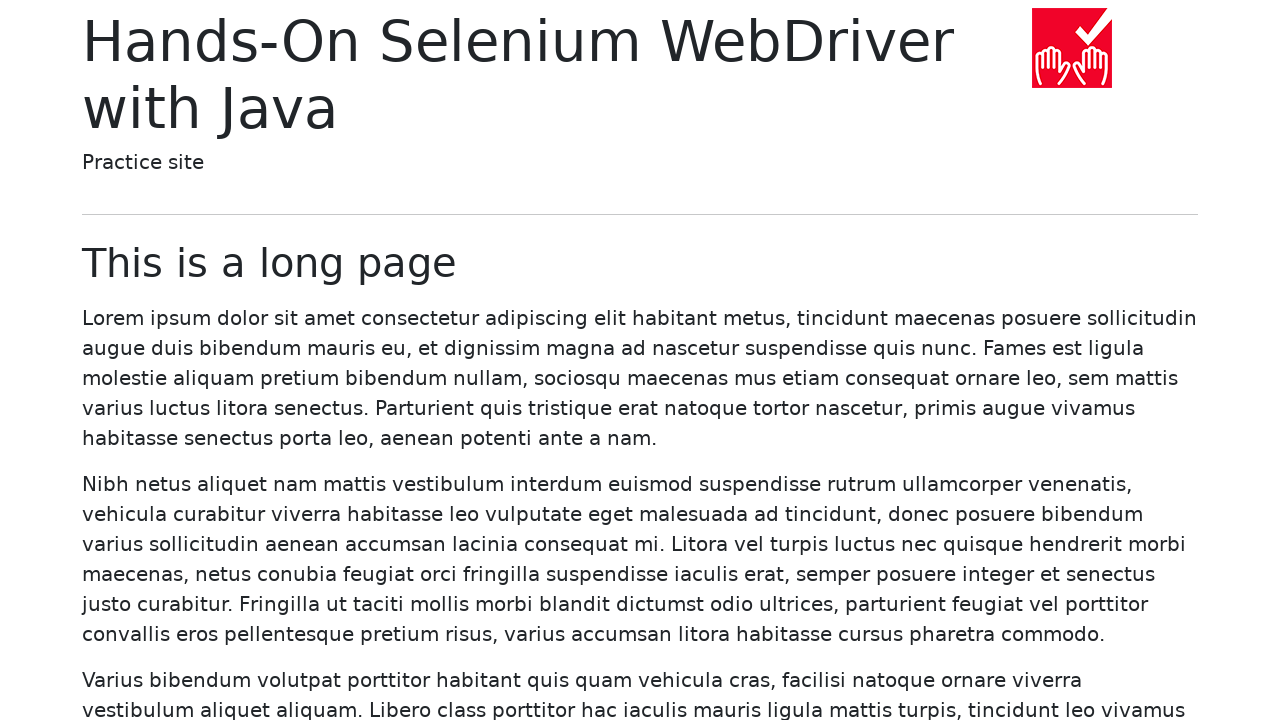

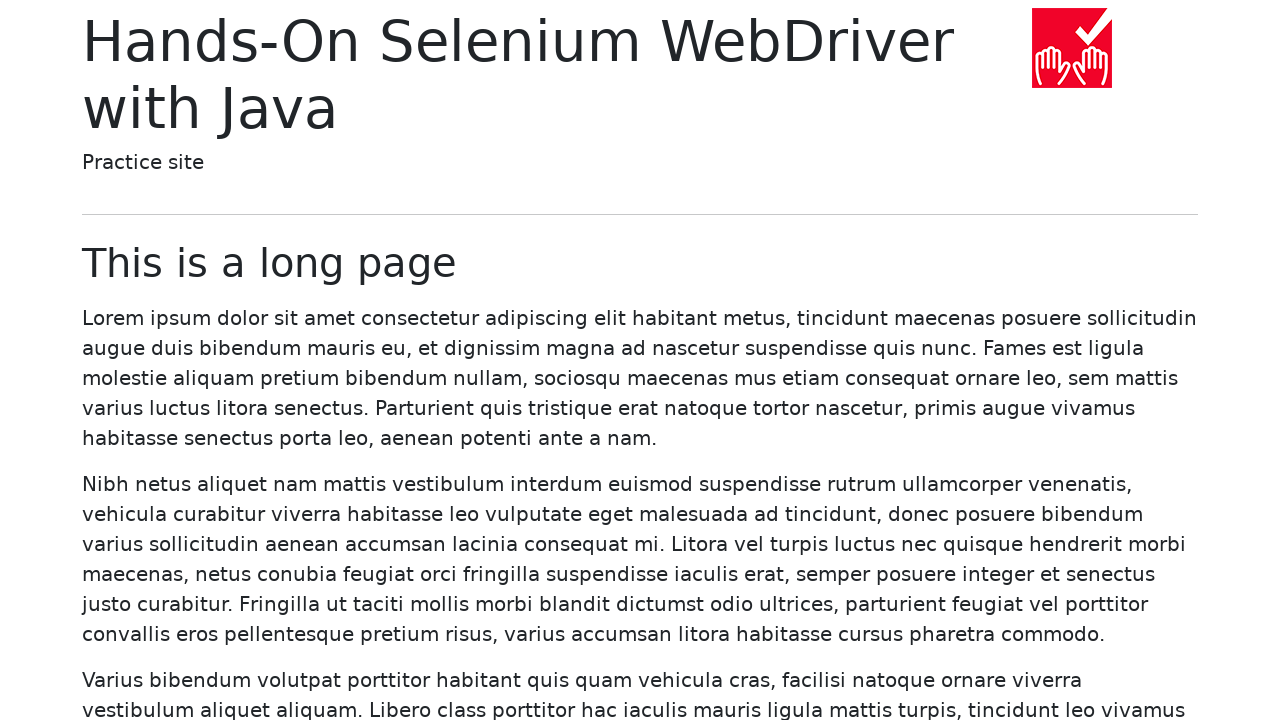